Tests that random text is displayed on the dynamic properties page

Starting URL: https://demoqa.com/dynamic-properties

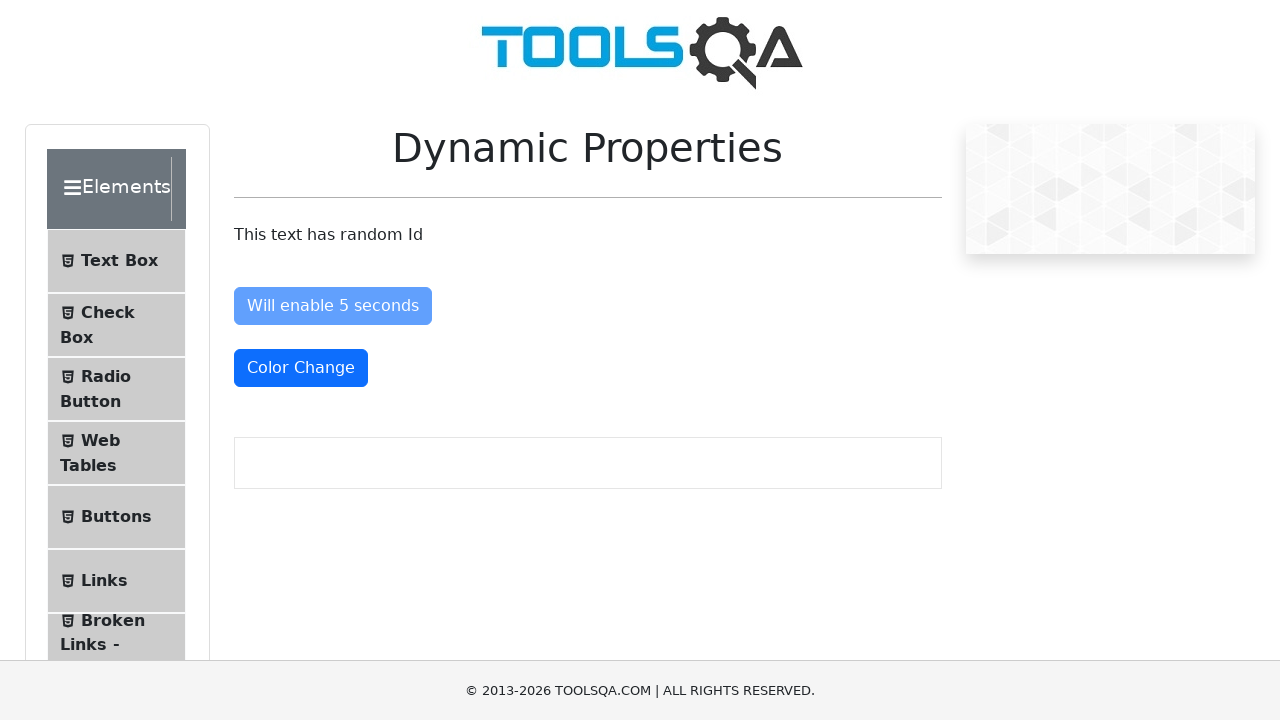

Waited for random ID text element to be present on dynamic properties page
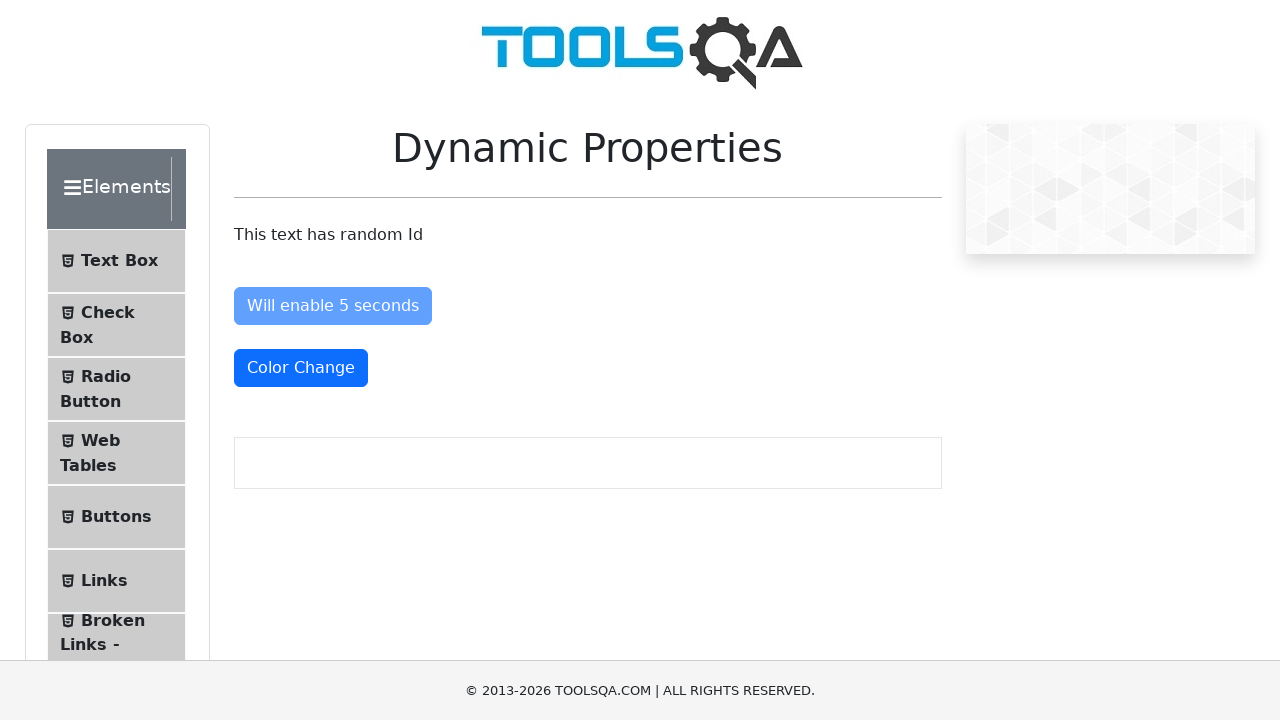

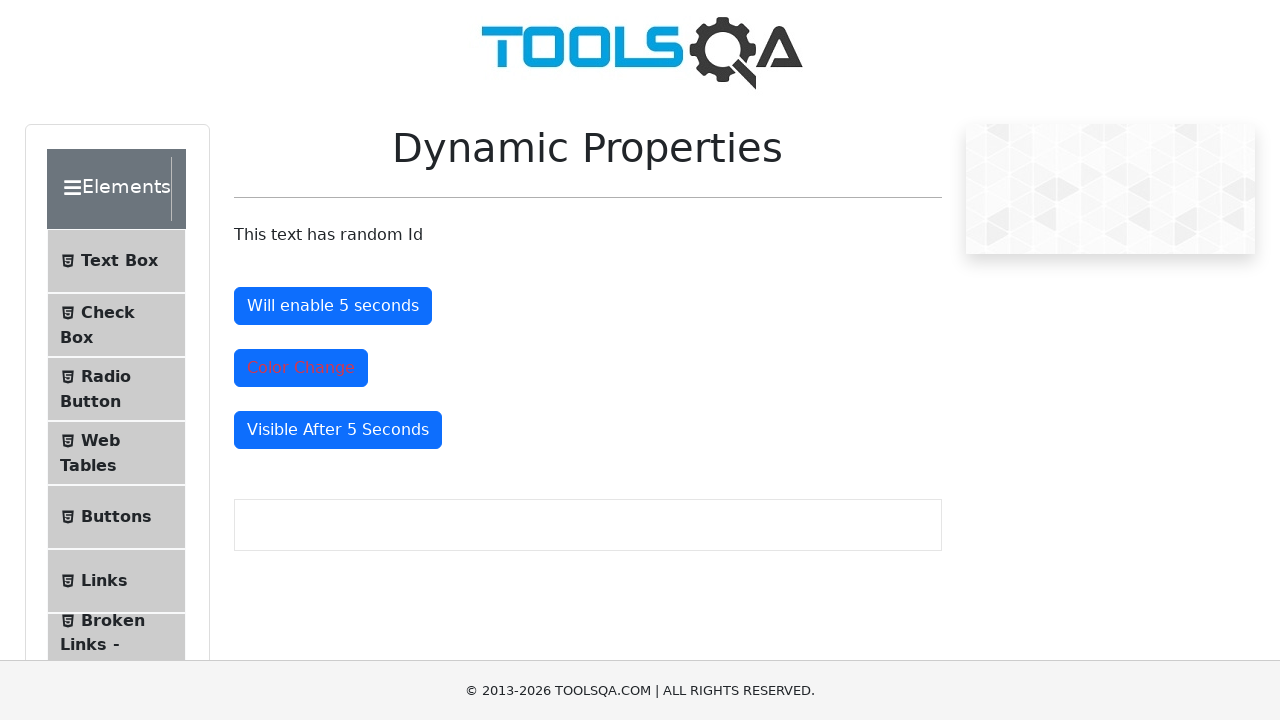